Tests clicking a button that triggers an alert, accepting the alert, and verifying the result text is empty

Starting URL: https://kristinek.github.io/site/examples/alerts_popups

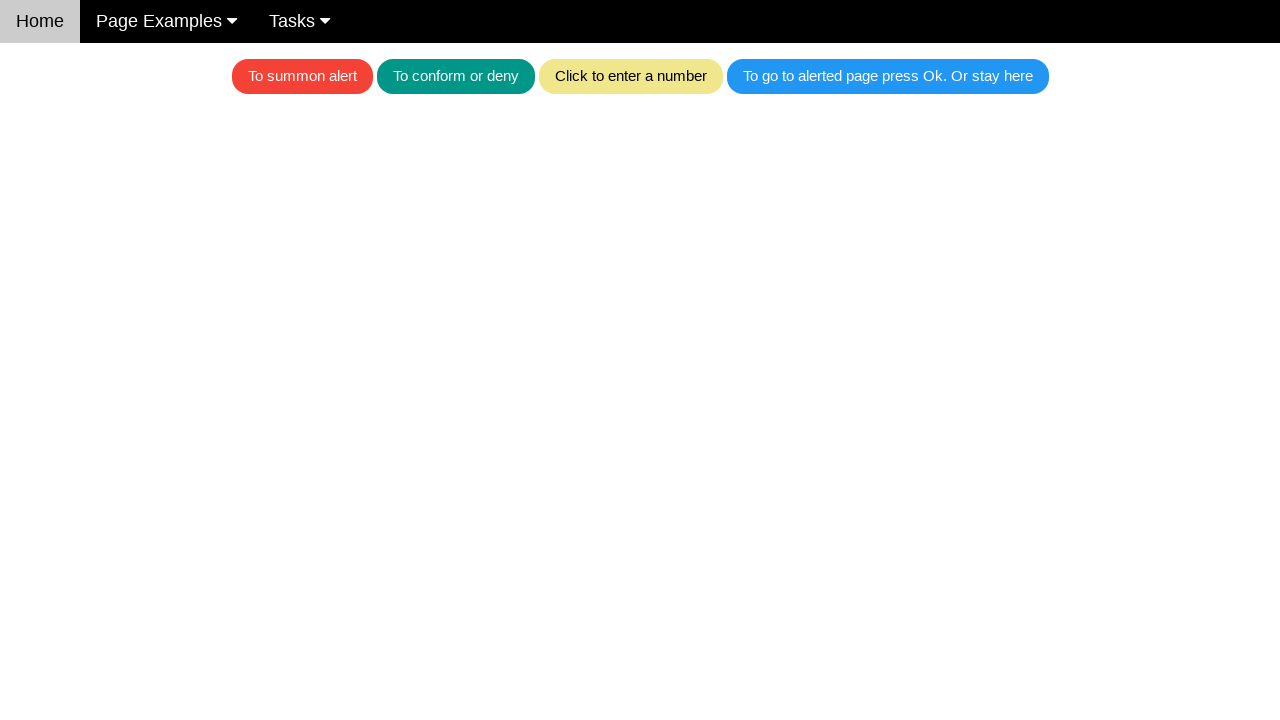

Set up dialog handler to accept alerts
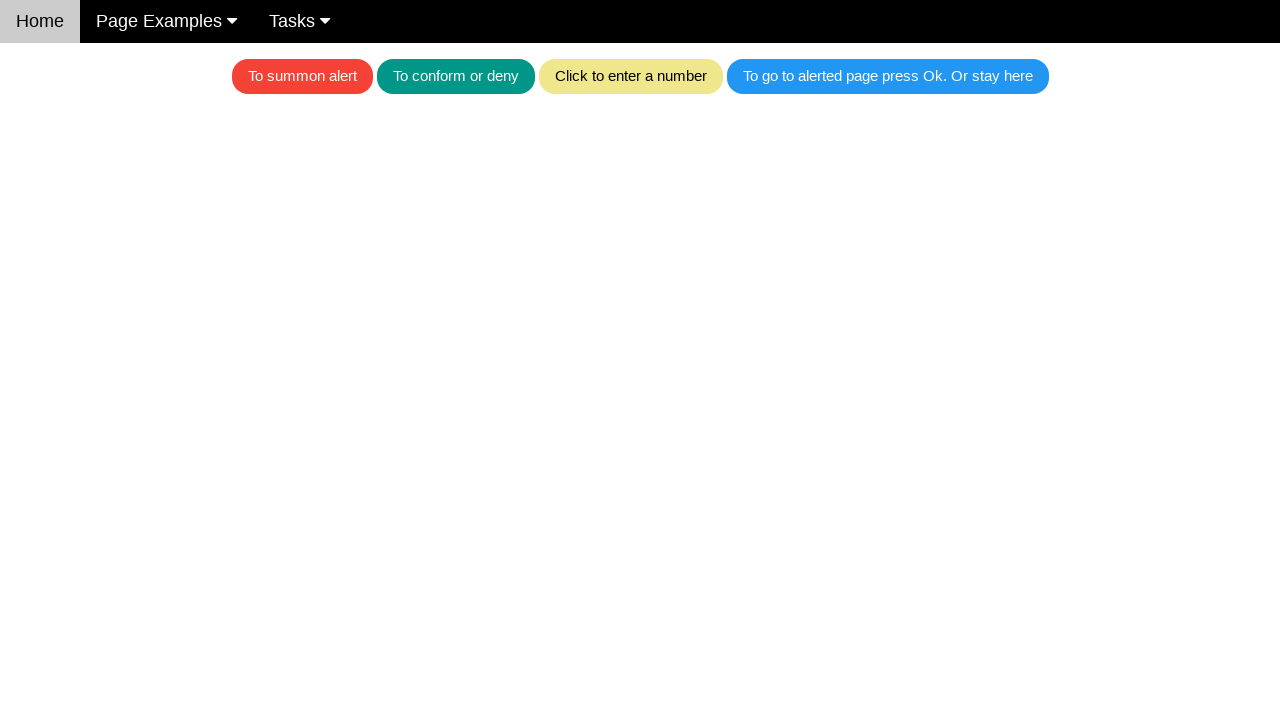

Clicked the red button to trigger alert at (302, 76) on .w3-red
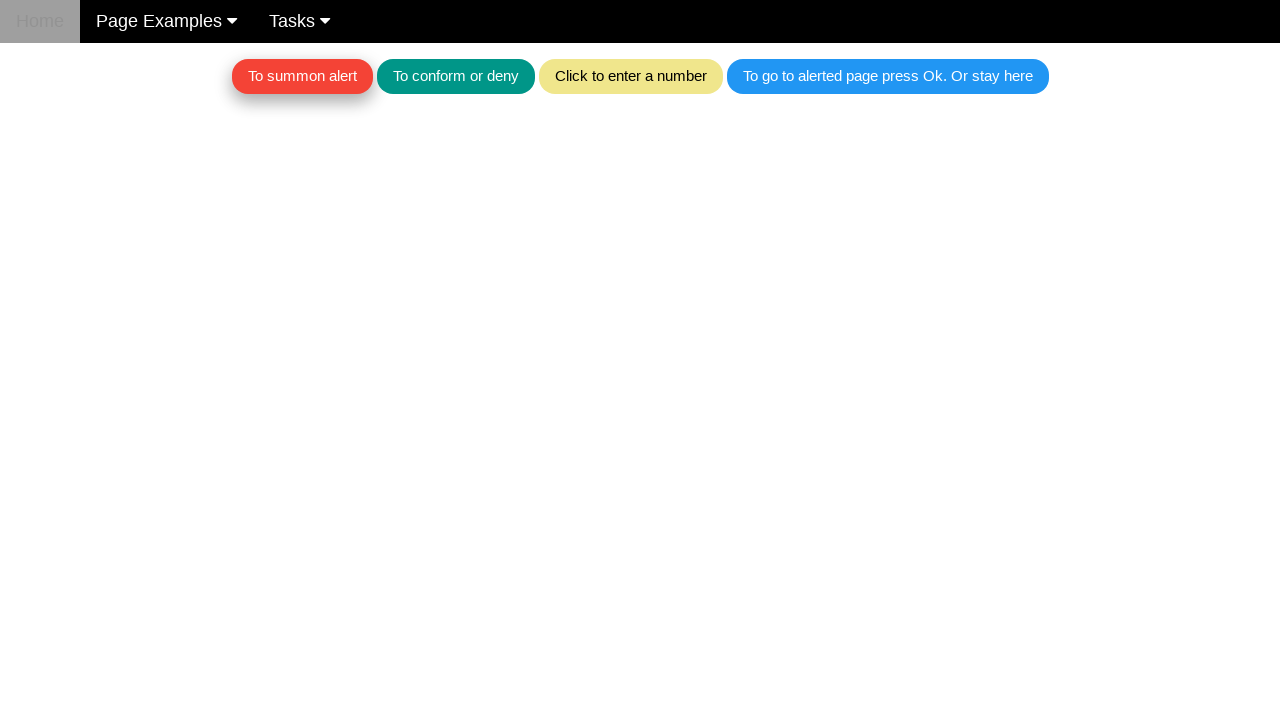

Waited 500ms for dialog handling
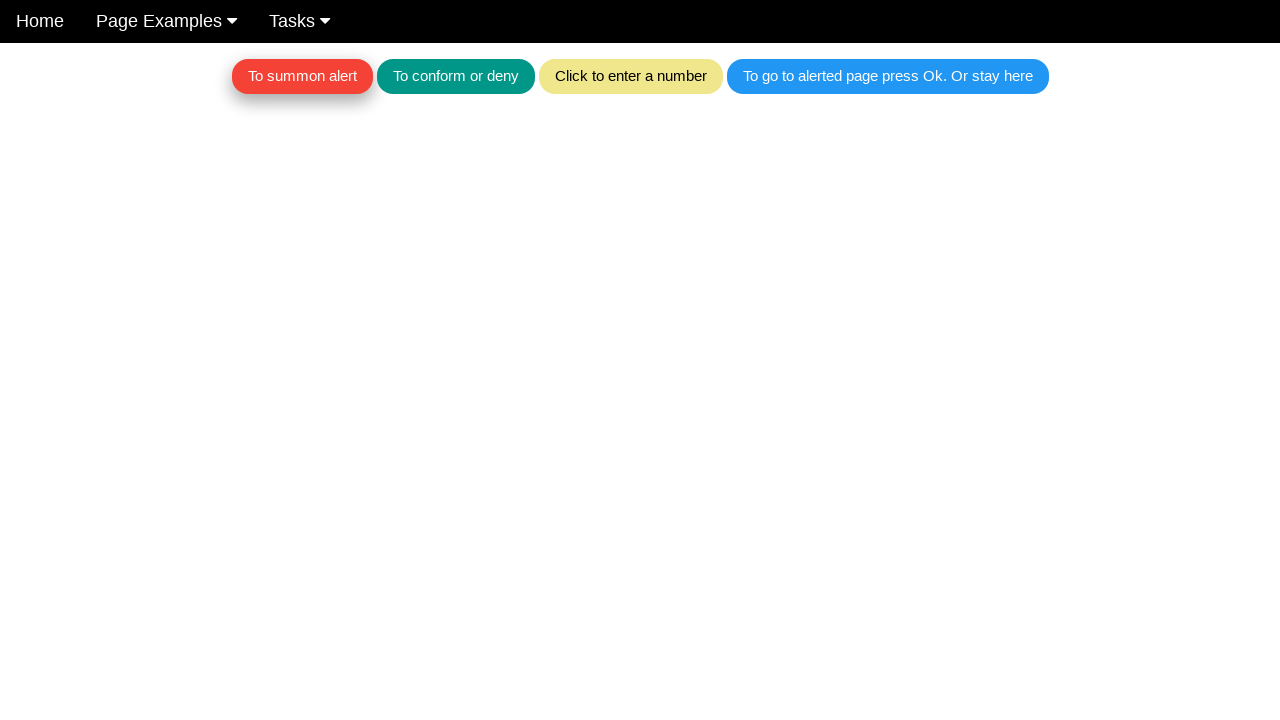

Retrieved result text from #textForAlerts element
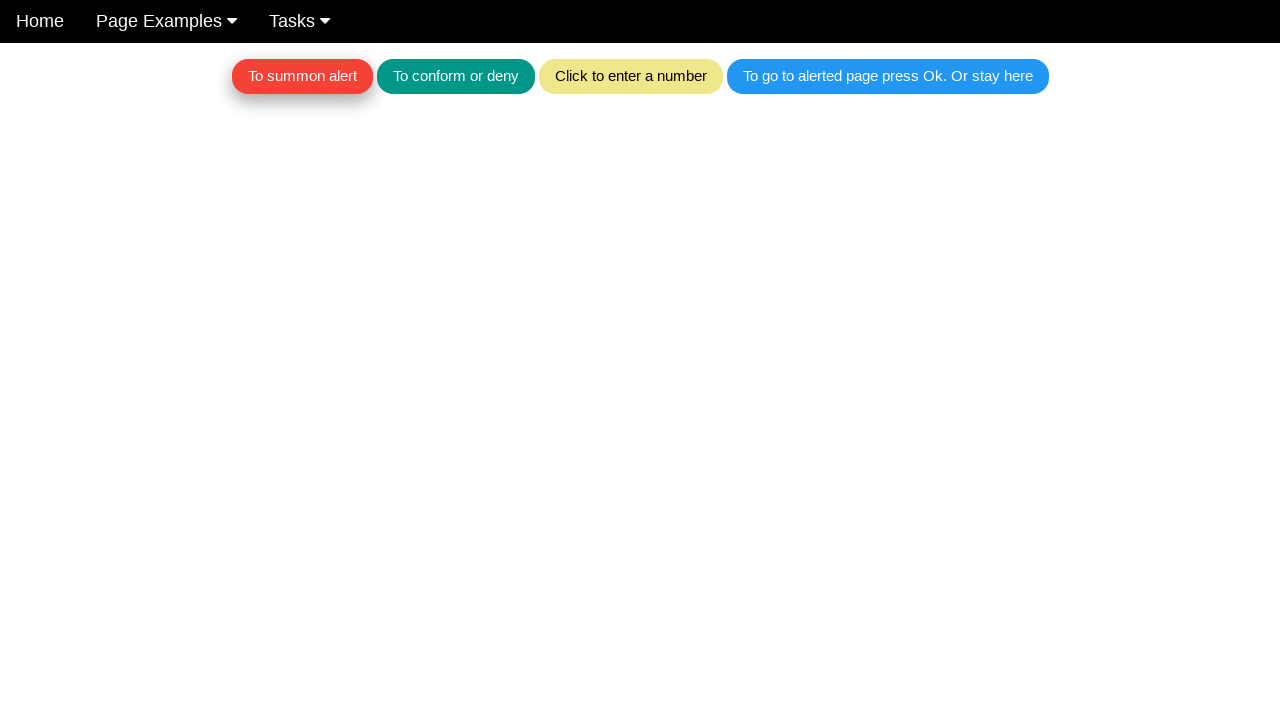

Verified result text is empty
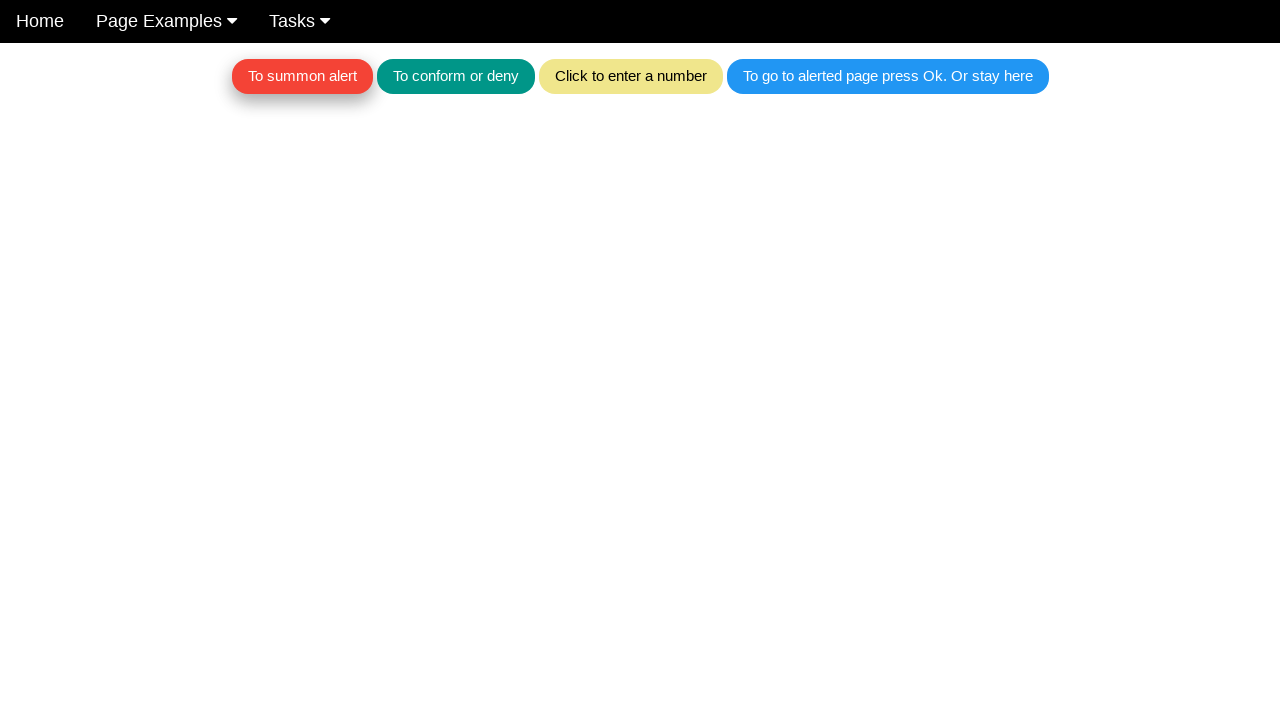

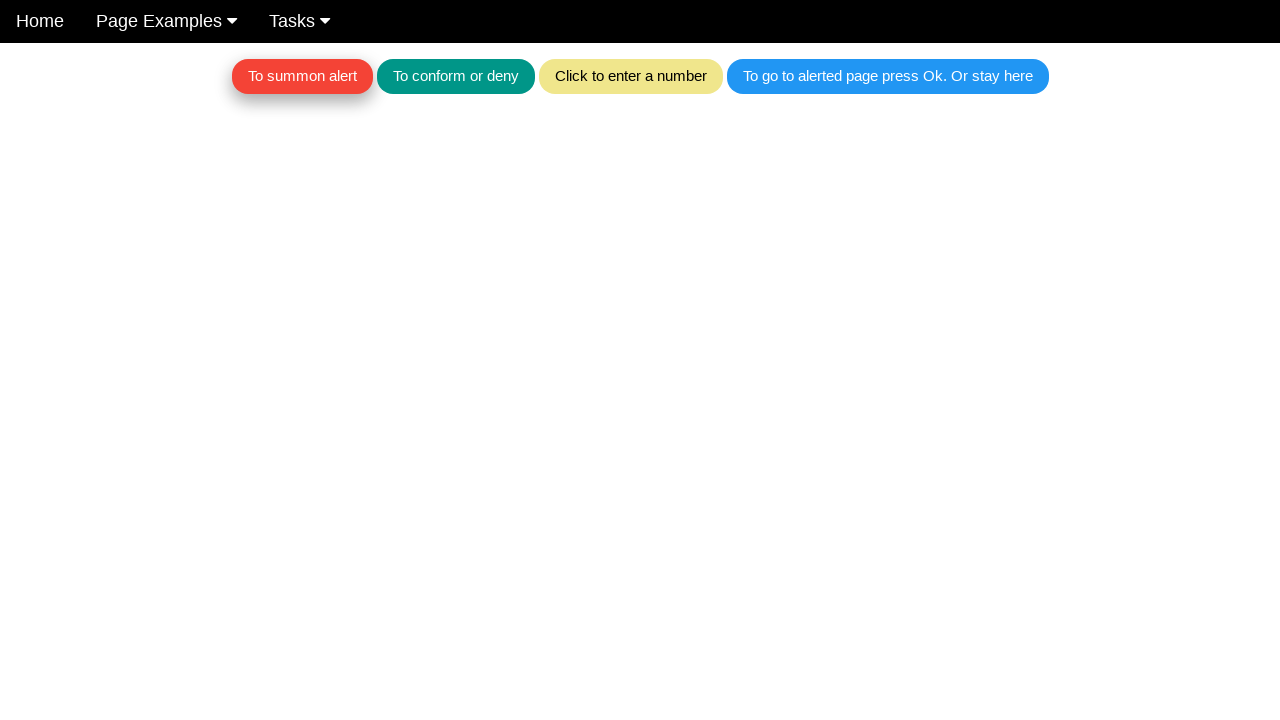